Tests that the trolley title item count increases to 2 when 2 products are added

Starting URL: https://gabrielrowan.github.io/Finleys-Farm-Shop-FE/products.html

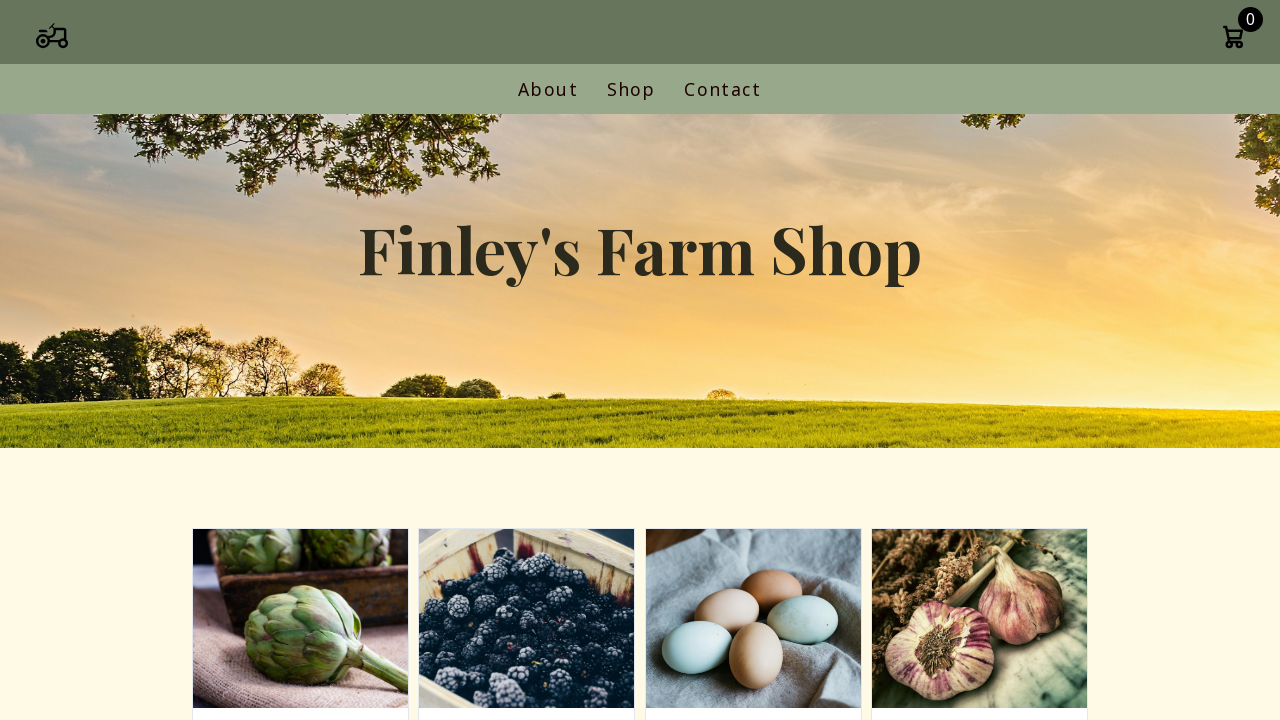

Waited for add-to-cart buttons to load
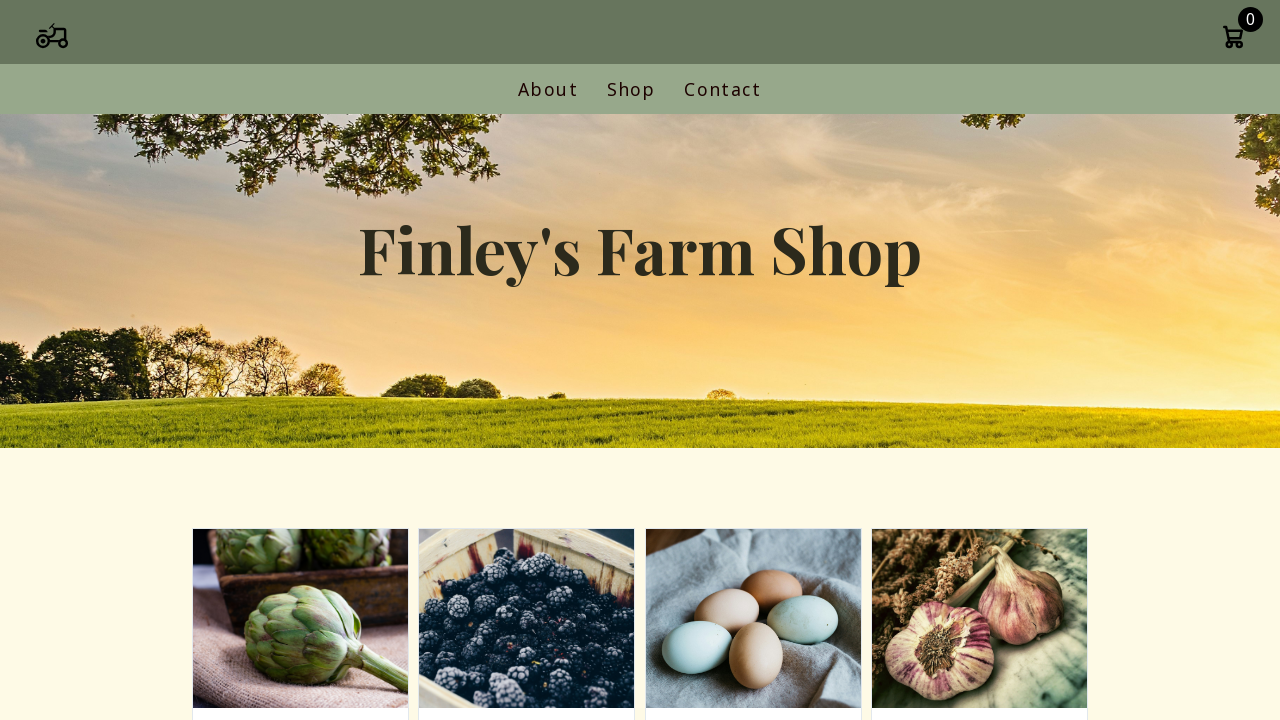

Retrieved all add-to-cart buttons
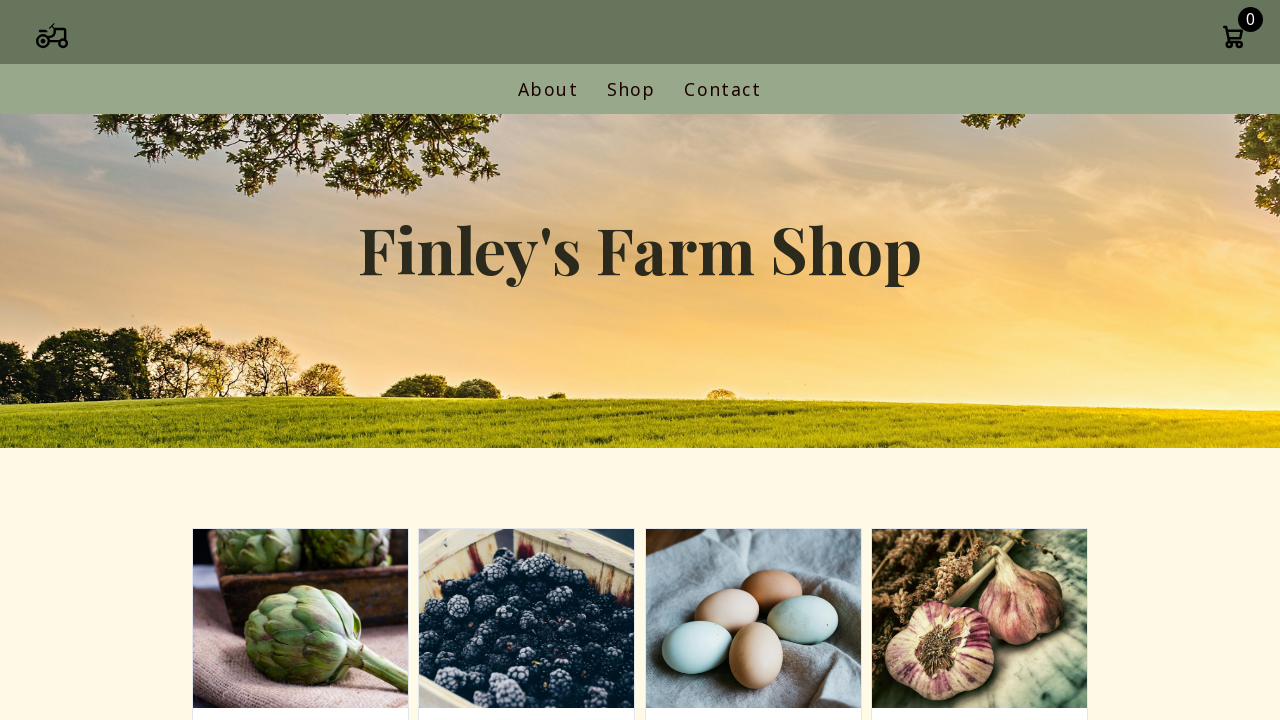

Clicked first add-to-cart button at (300, 361) on .add-to-cart >> nth=0
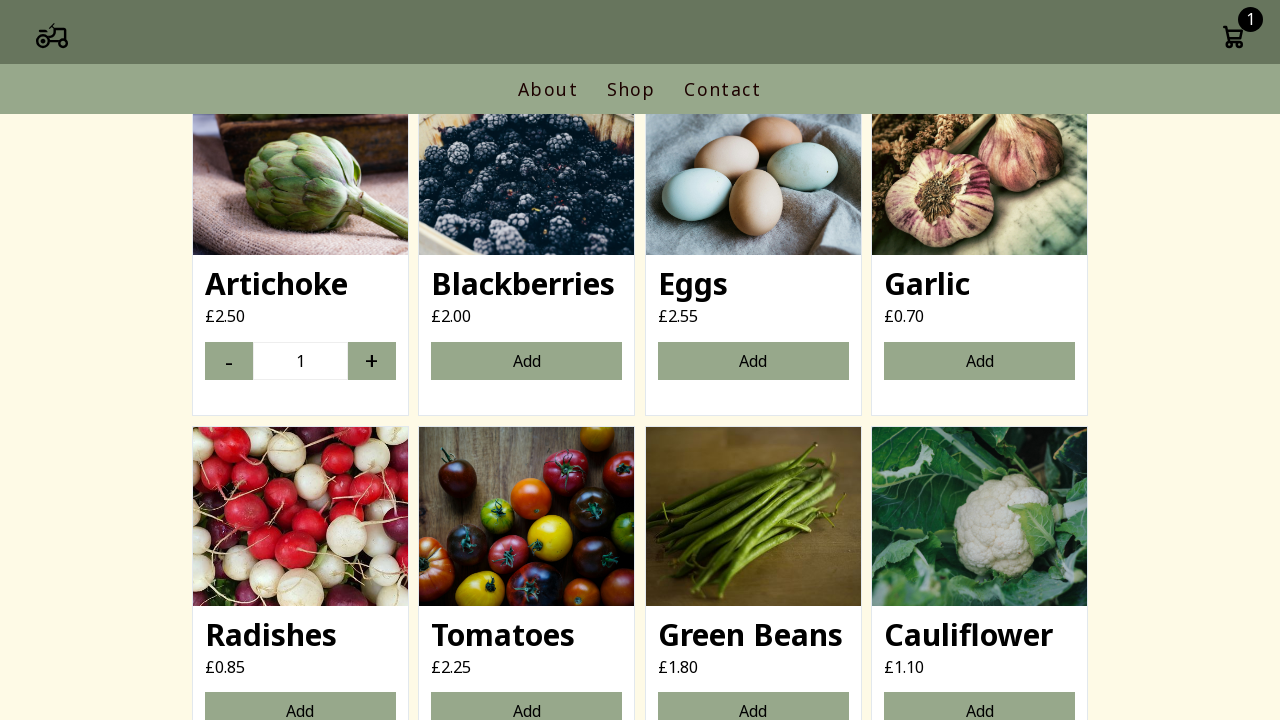

Clicked second add-to-cart button at (527, 361) on .add-to-cart >> nth=1
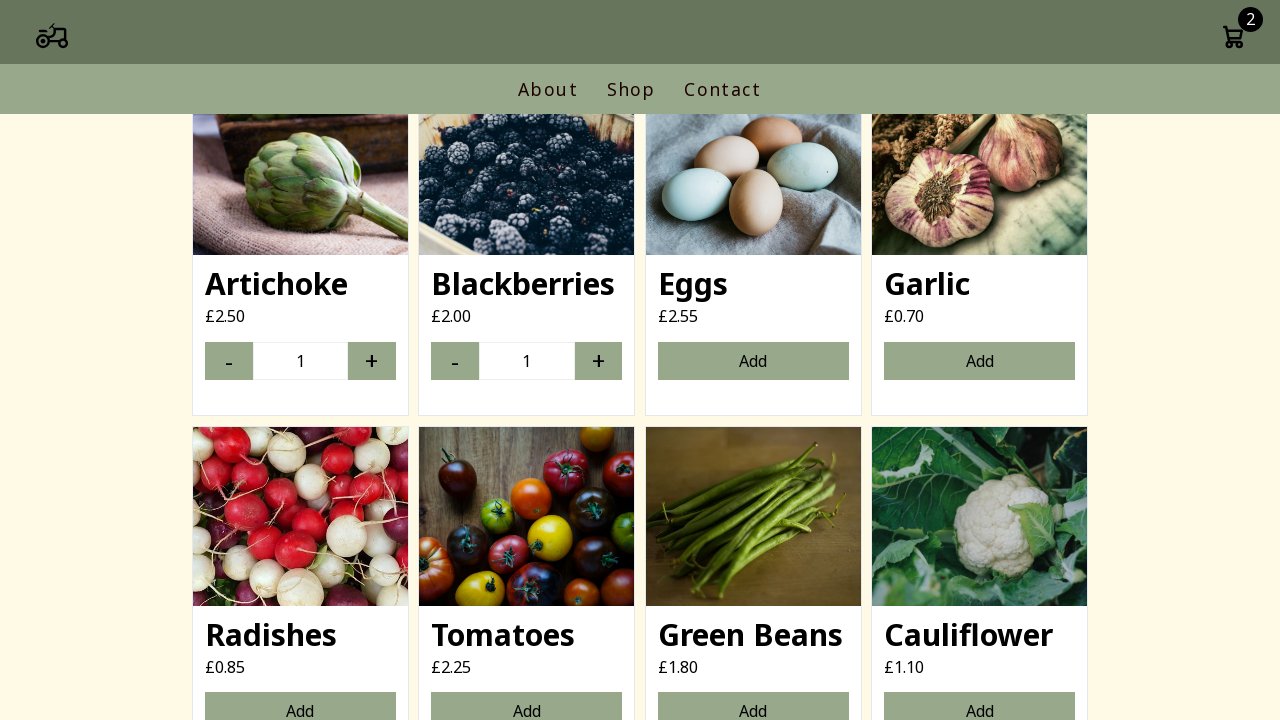

Clicked cart icon to open cart modal at (1233, 39) on .cart-icon-container
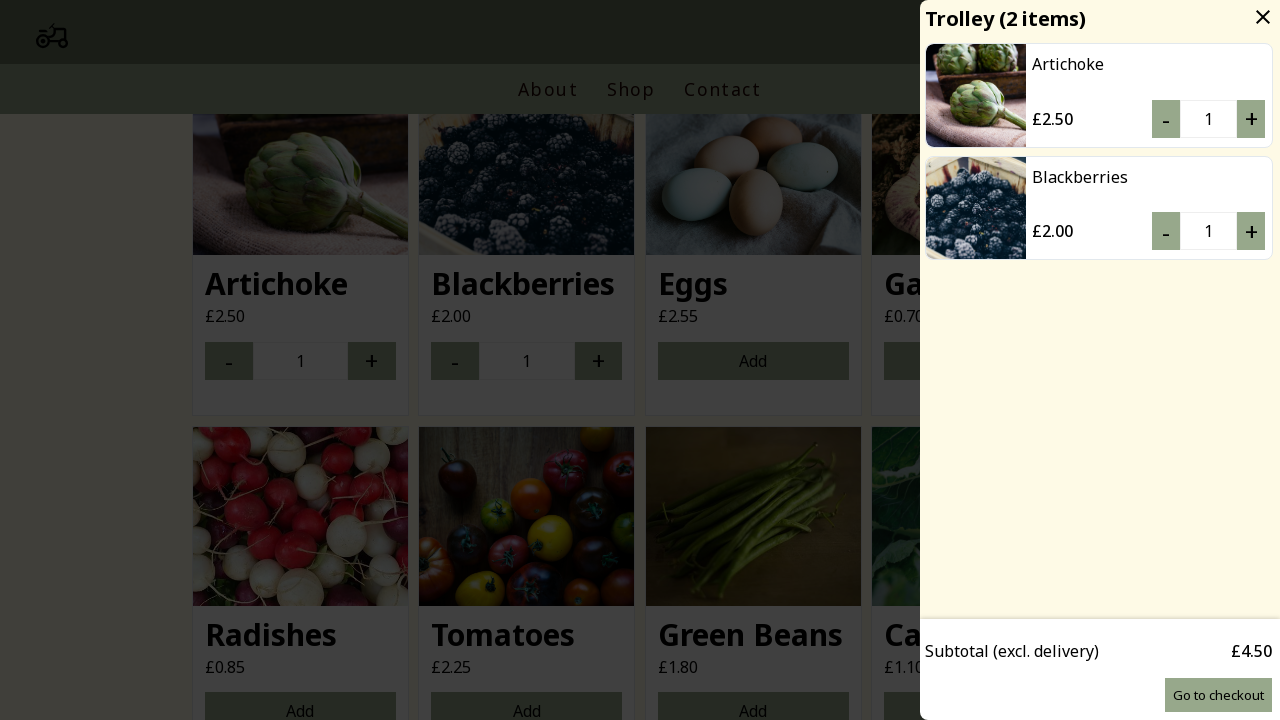

Retrieved cart header title text
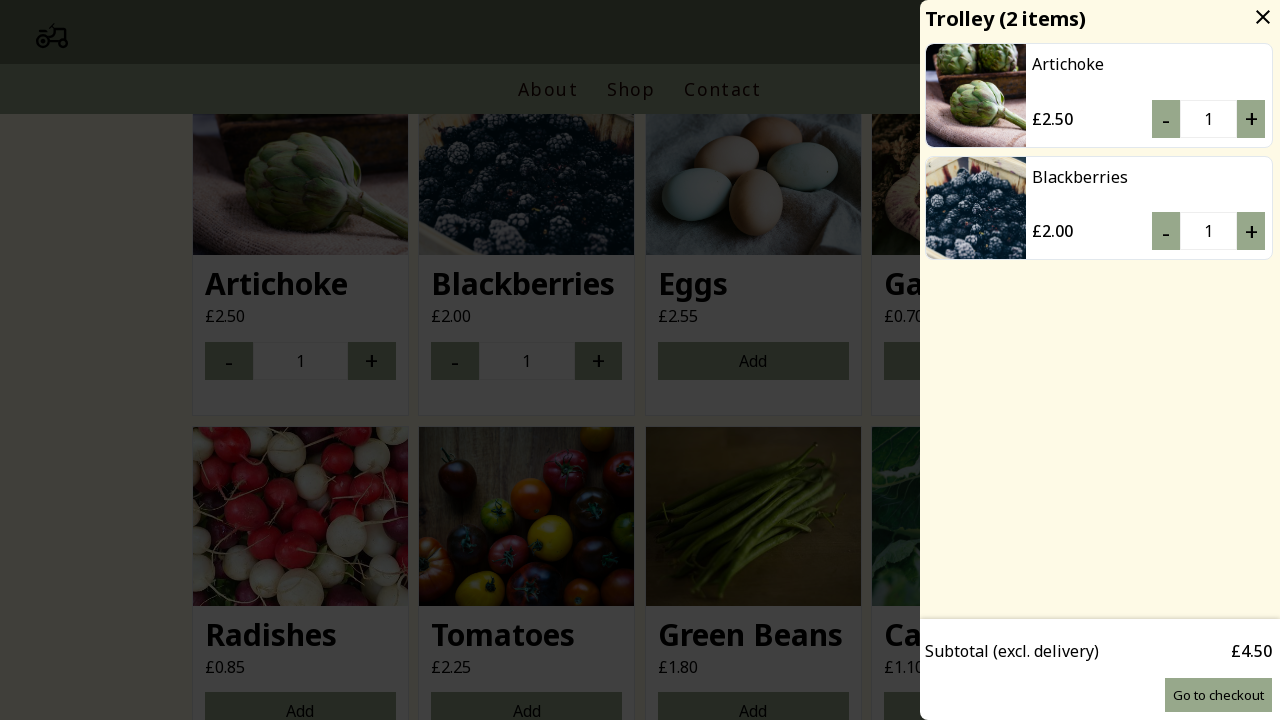

Extracted trolley item count: 2
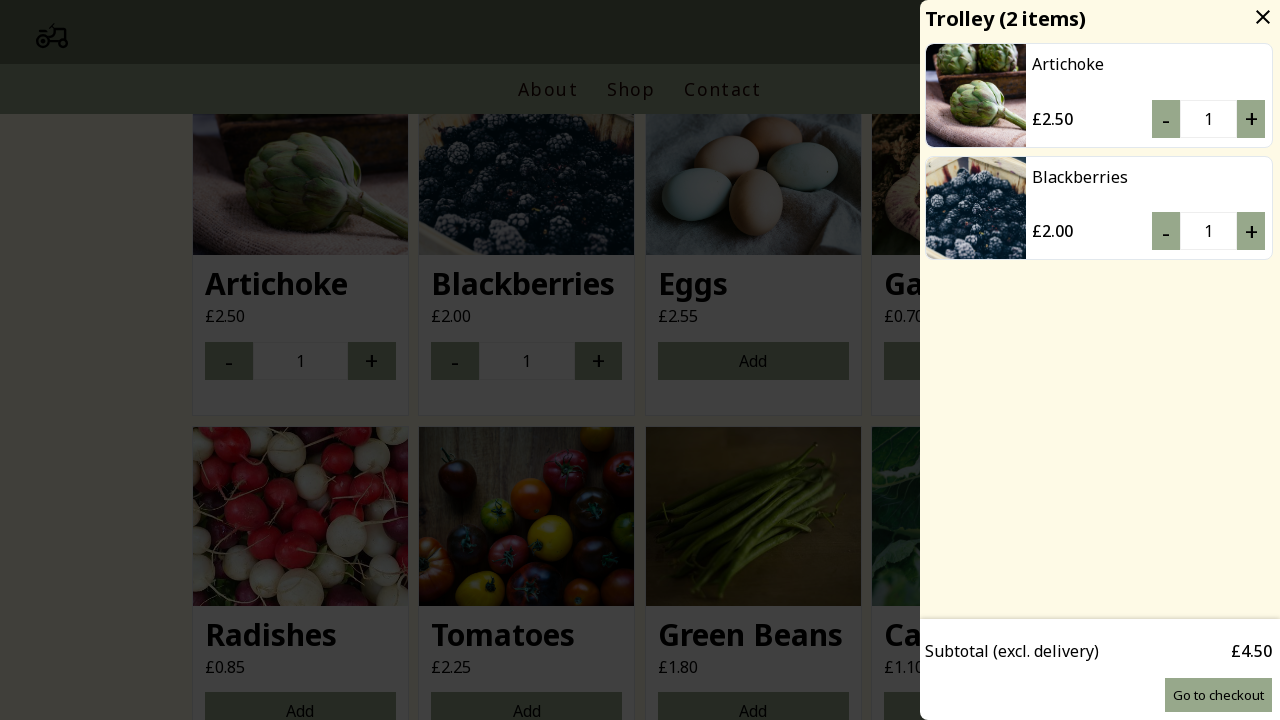

Asserted that trolley item count equals 2
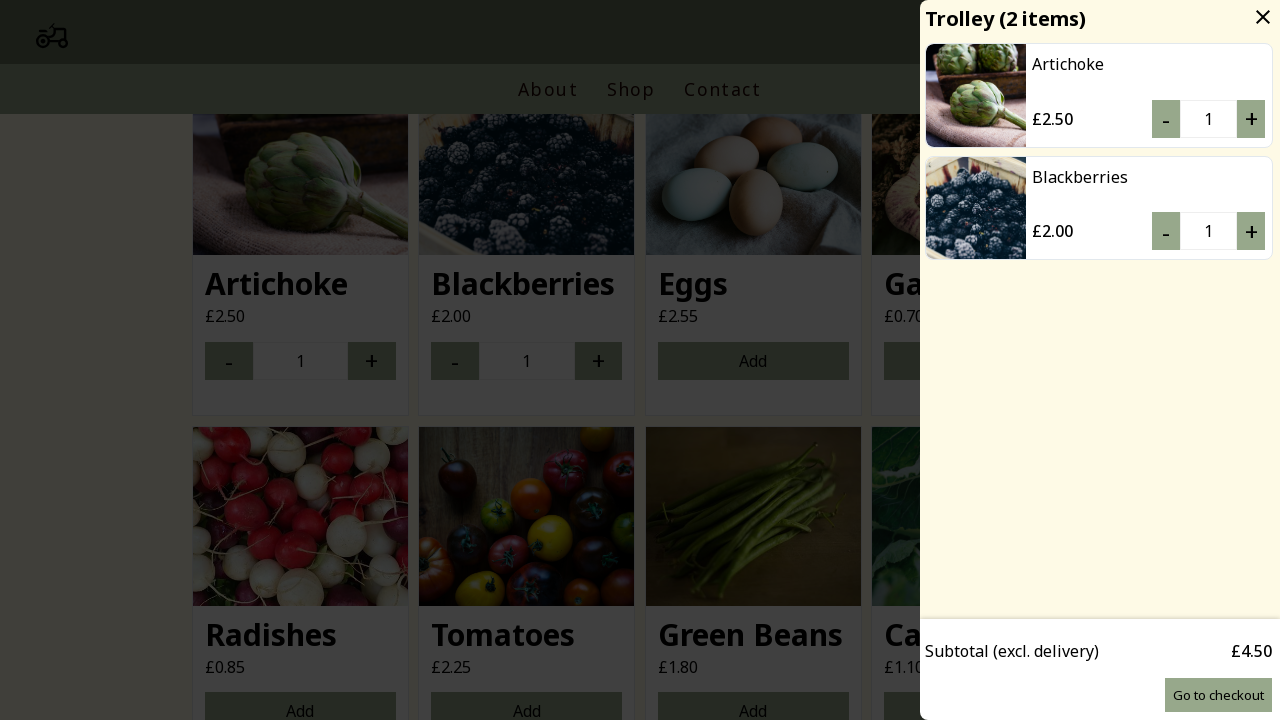

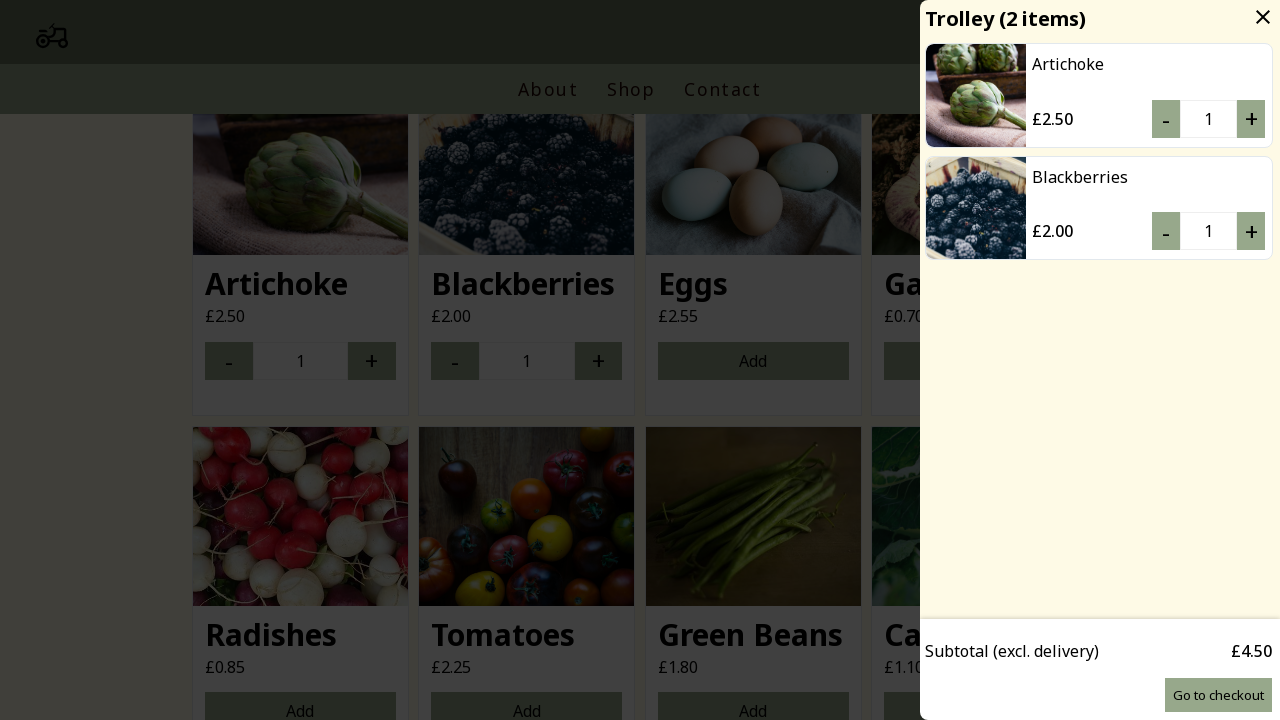